Tests a demo QA form by filling in user name, email, and address fields, then navigates to the Check Box section from the sidebar menu.

Starting URL: https://demoqa.com/text-box

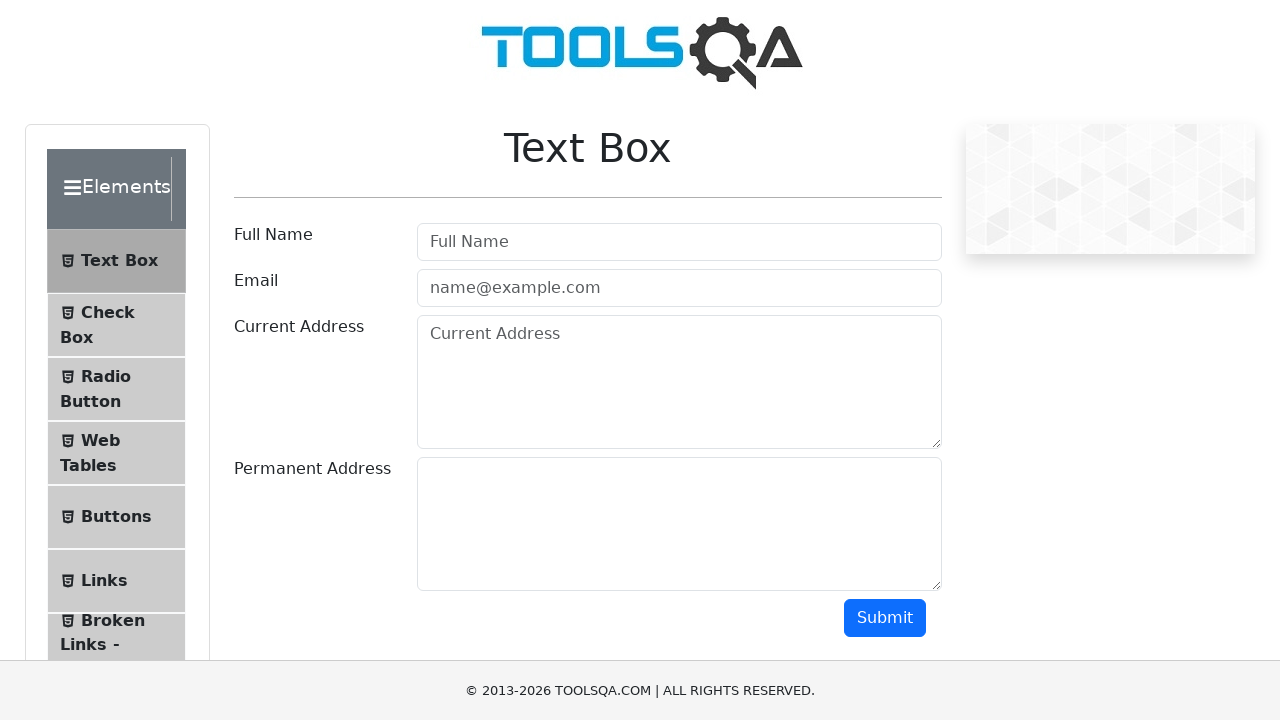

Filled userName field with 'Jose' on #userName
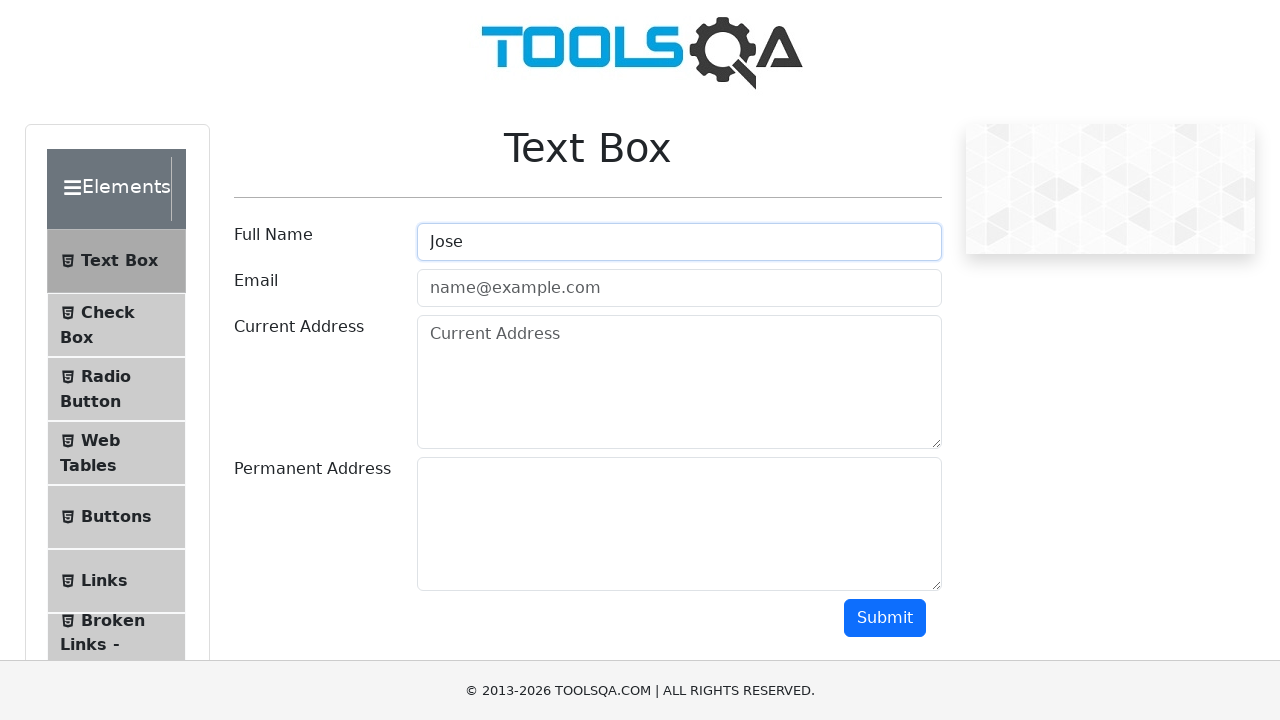

Filled userEmail field with 'jose@gmail.com' on #userEmail
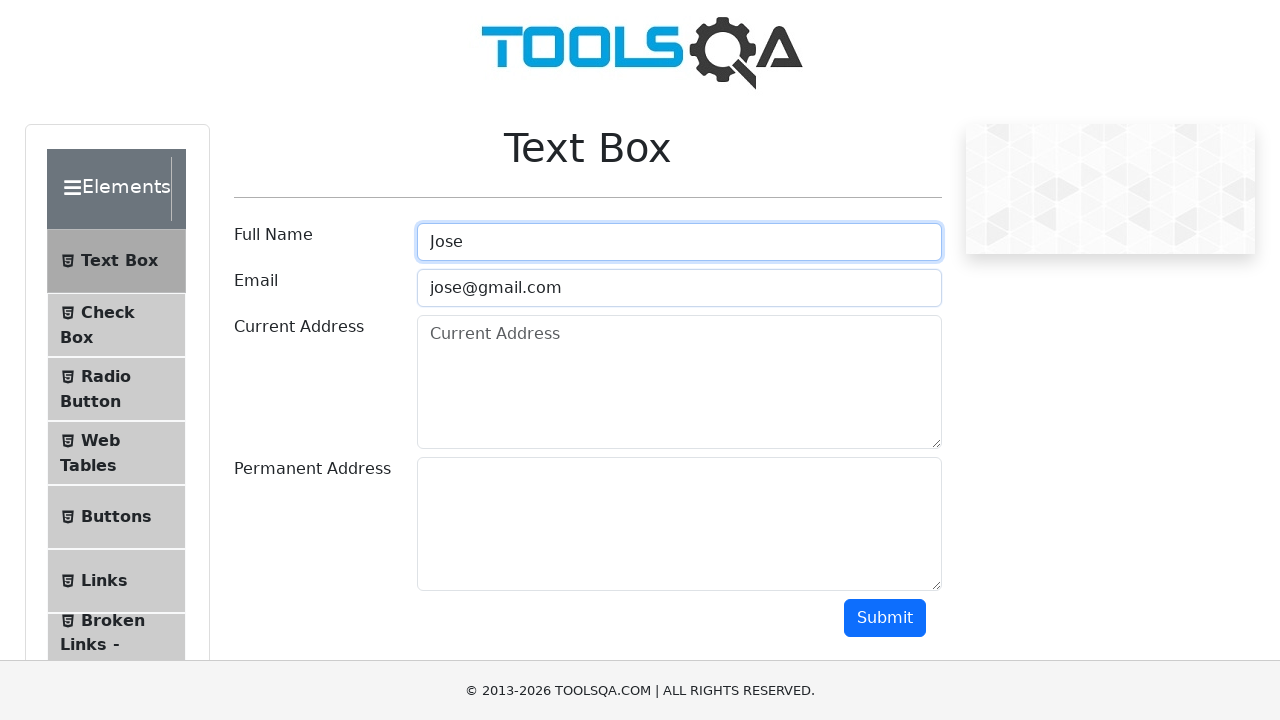

Filled currentAddress field with 'Direccion 1' on #currentAddress
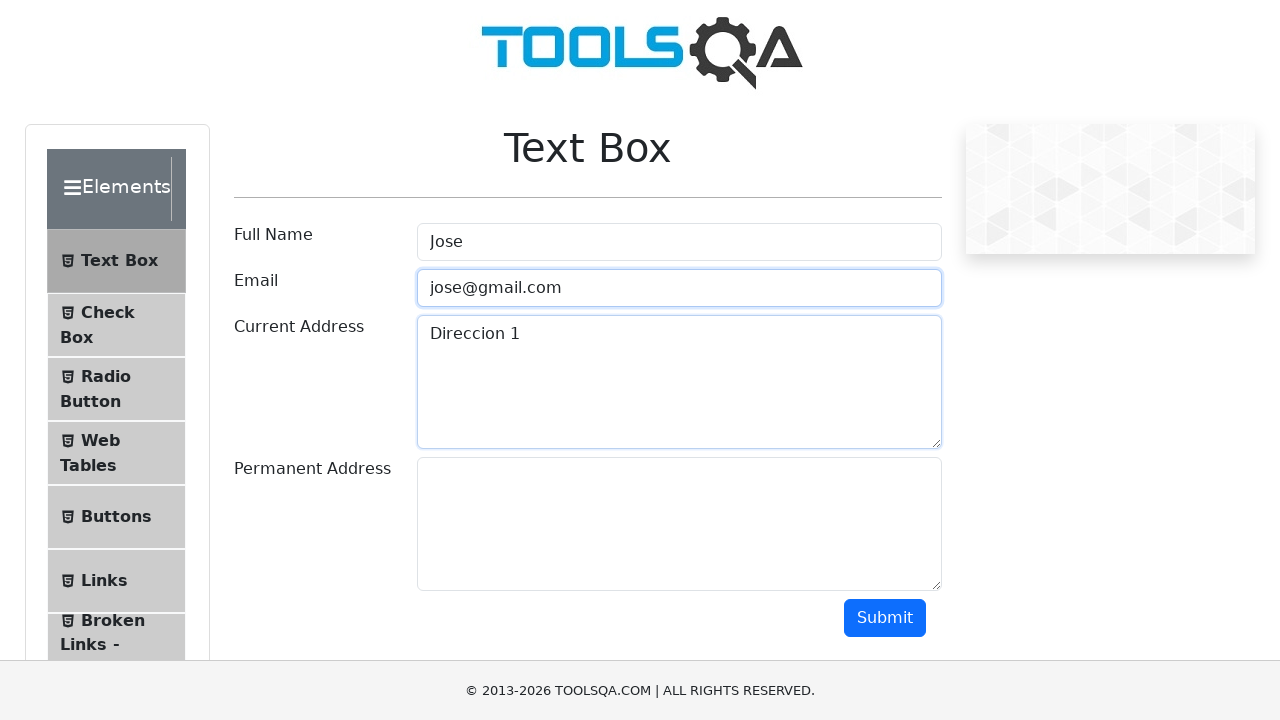

Filled permanentAddress field with 'Direccion 2' on #permanentAddress
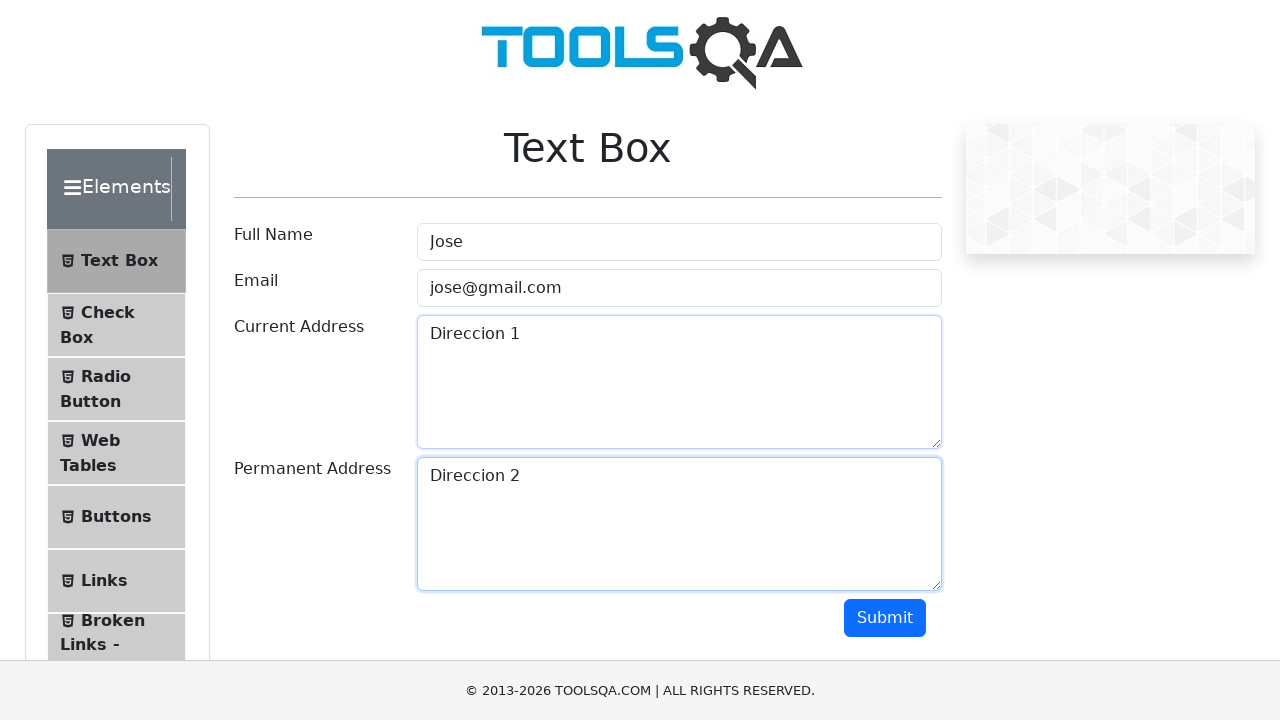

Scrolled down 500px to reveal submit button
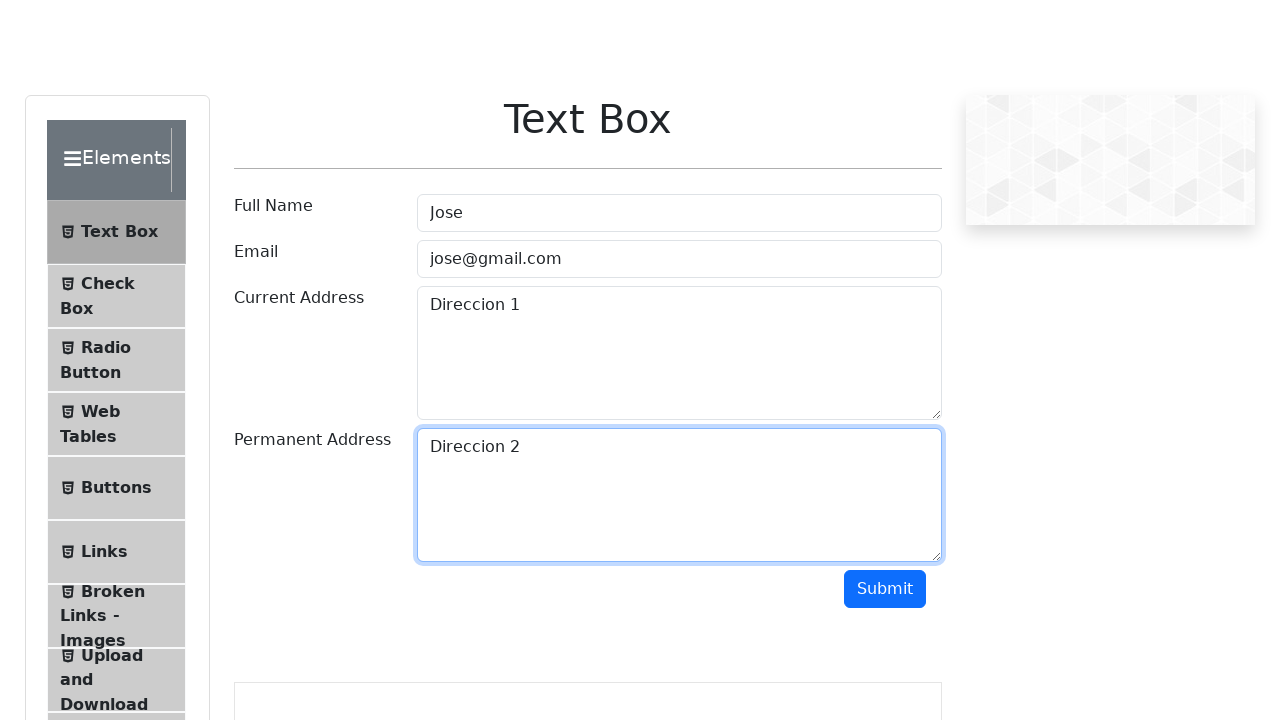

Clicked on Check Box menu item in sidebar to navigate to Check Box section at (116, 325) on xpath=//li[contains(@class,'btn btn-light')][contains(.,'Check Box')]
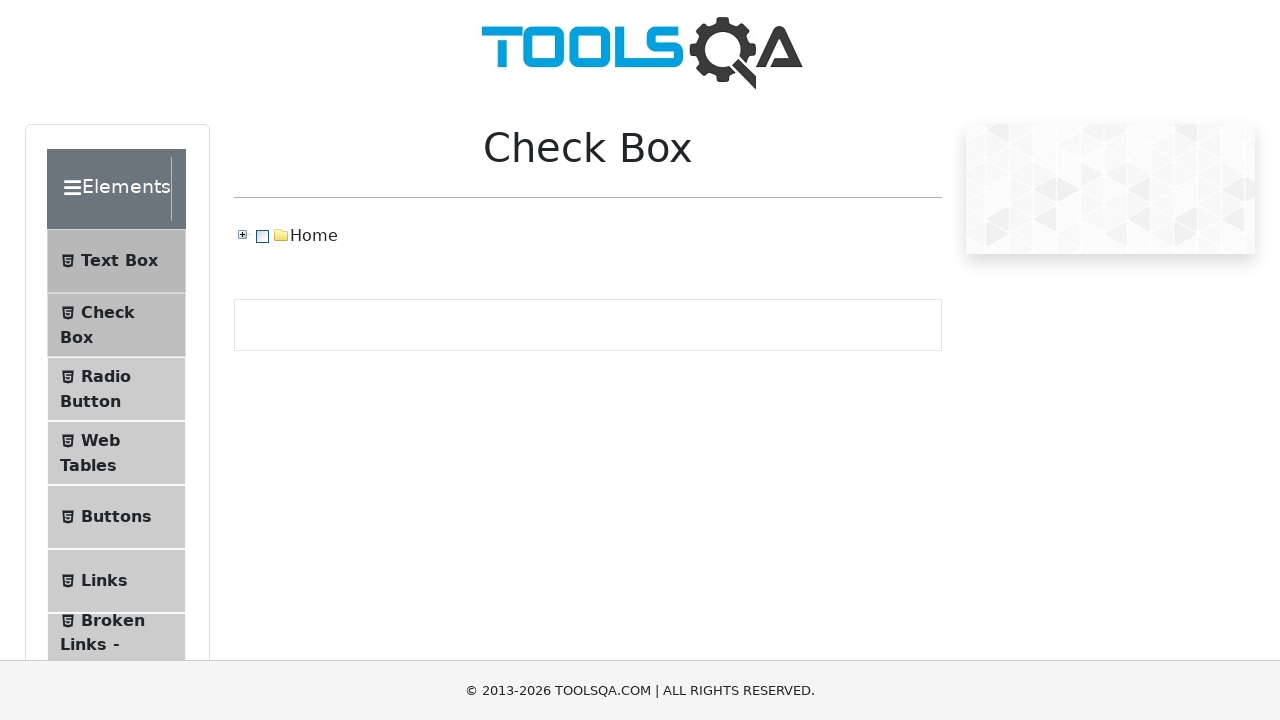

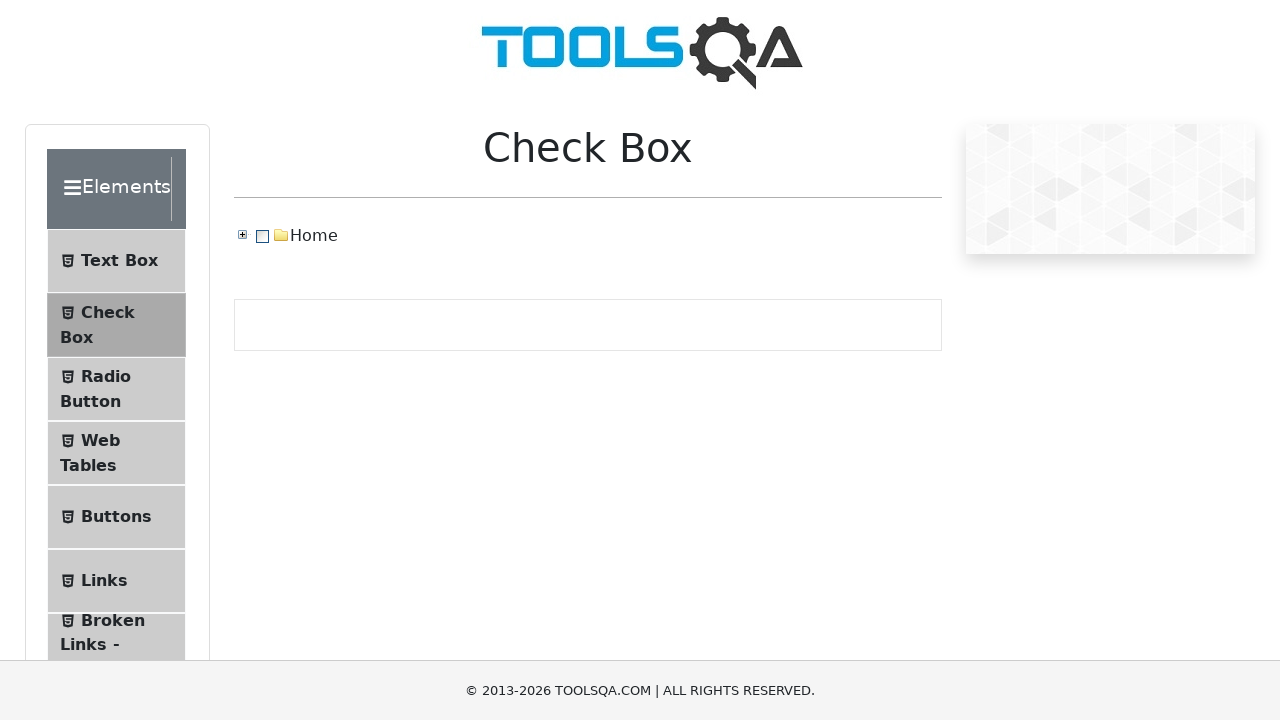